Tests the user registration form on ParaBank demo site by filling out all required fields (personal info, address, contact, and account credentials) and submitting the form.

Starting URL: https://parabank.parasoft.com/parabank/register.htm

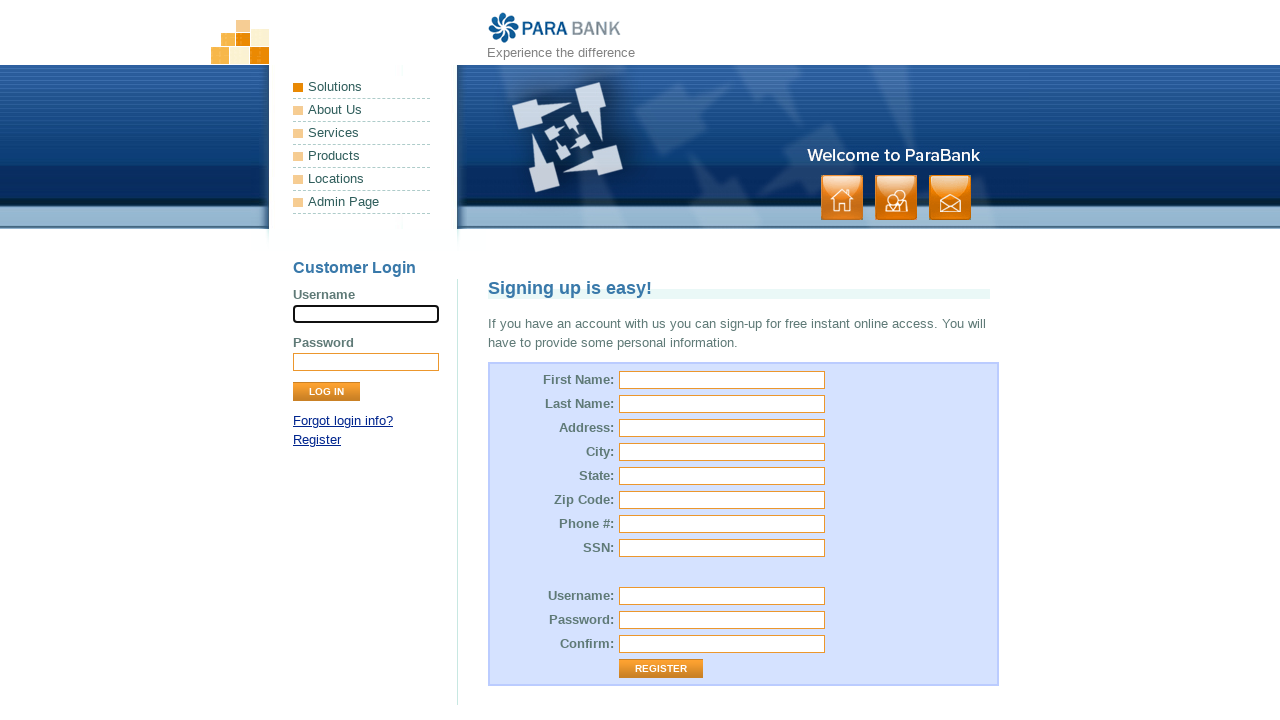

Filled first name field with 'Marcus' on #customer\.firstName
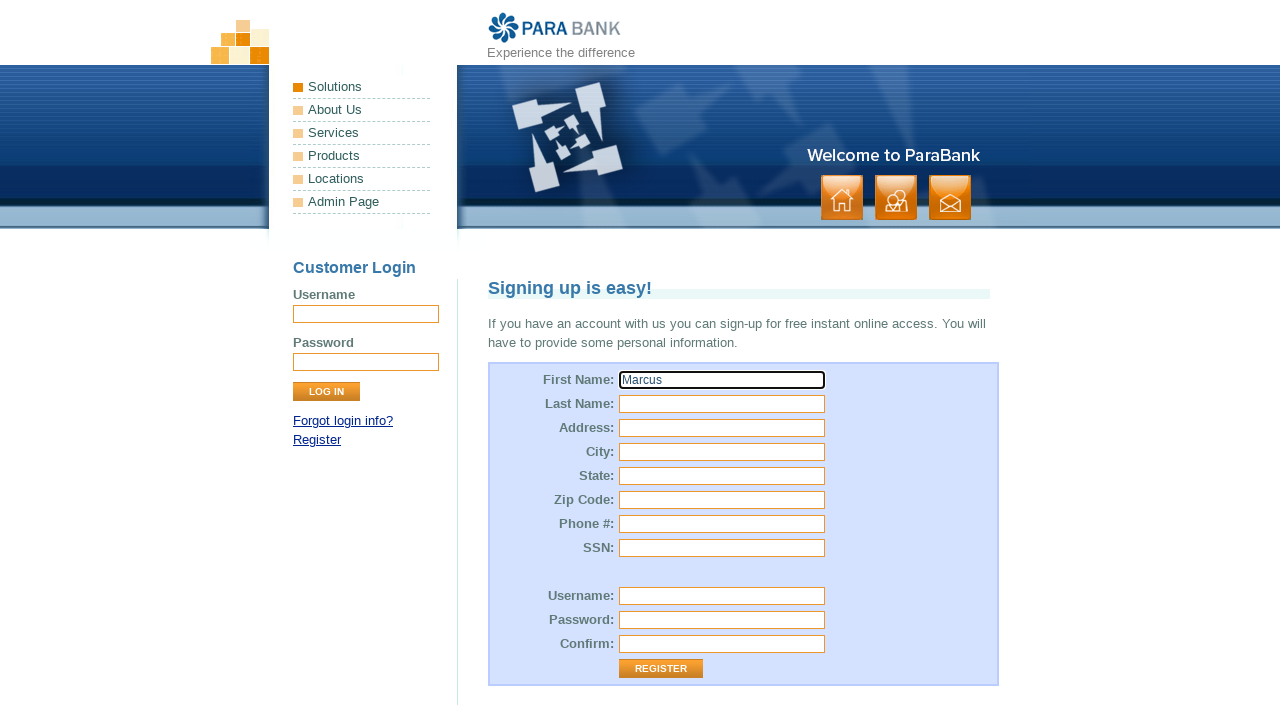

Filled last name field with 'Thompson' on input[name='customer.lastName']
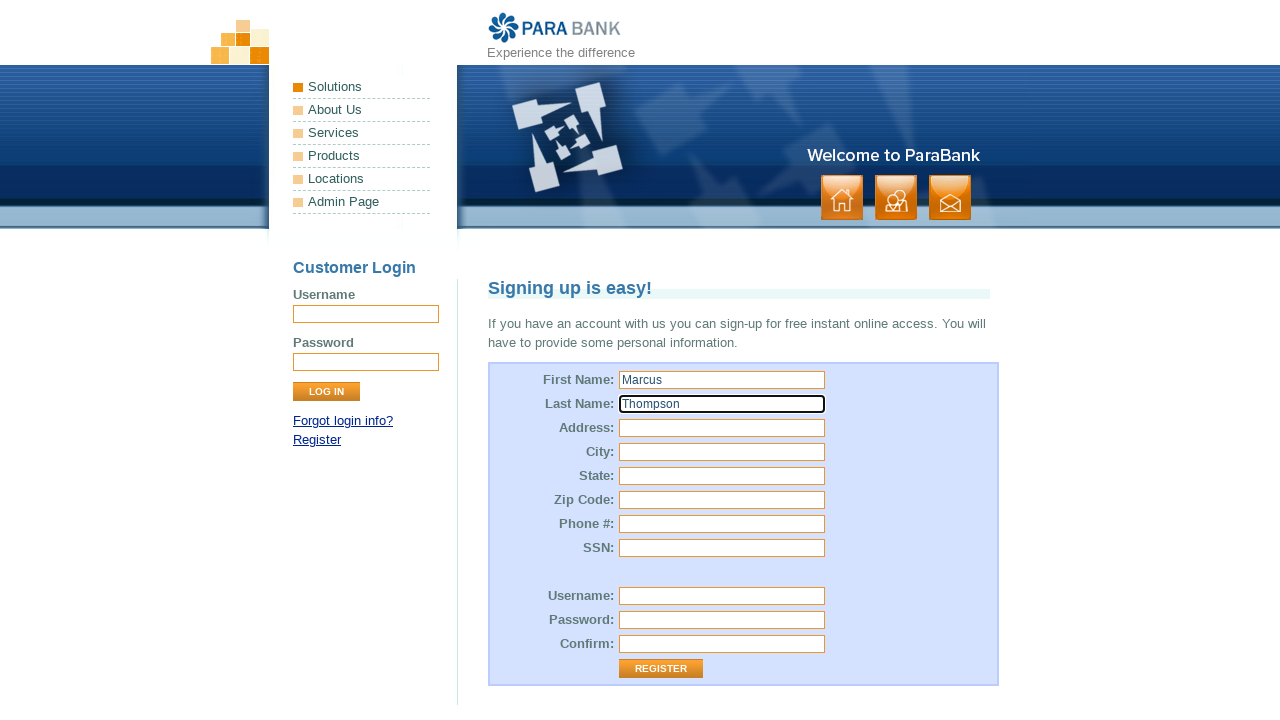

Filled street address with '742 Evergreen Terrace' on #customer\.address\.street
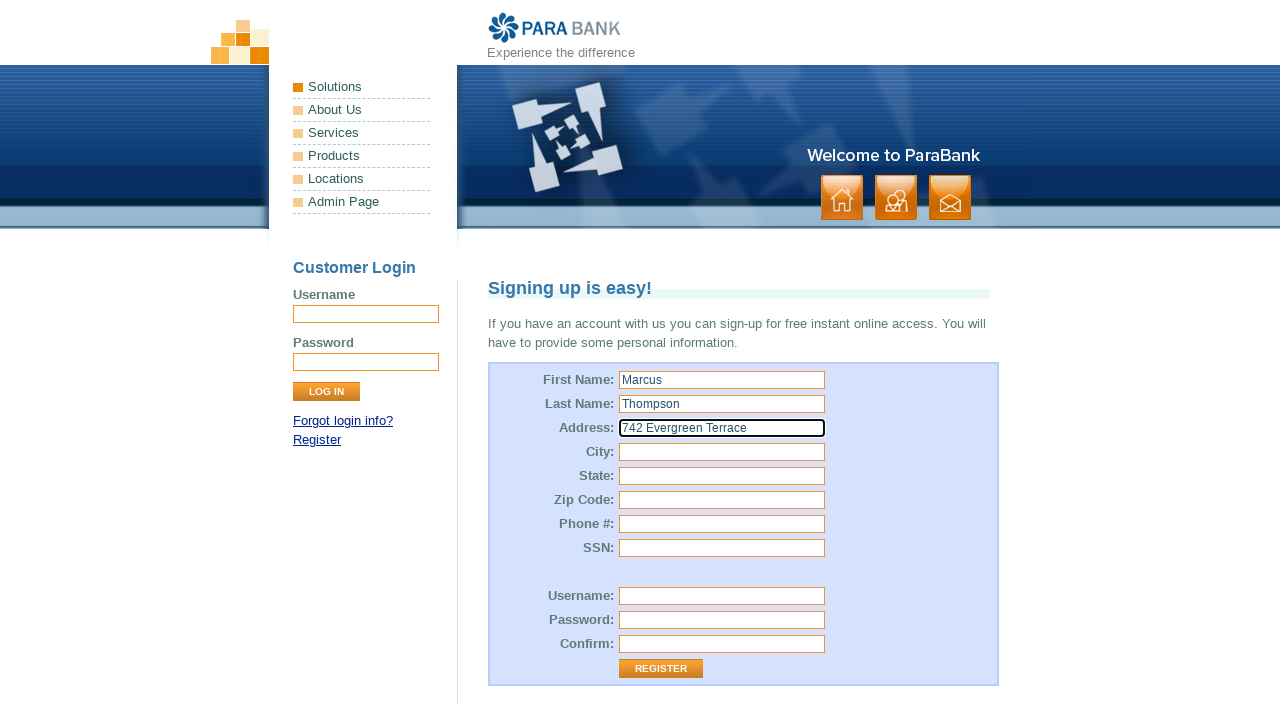

Filled city field with 'Springfield' on input[name='customer.address.city']
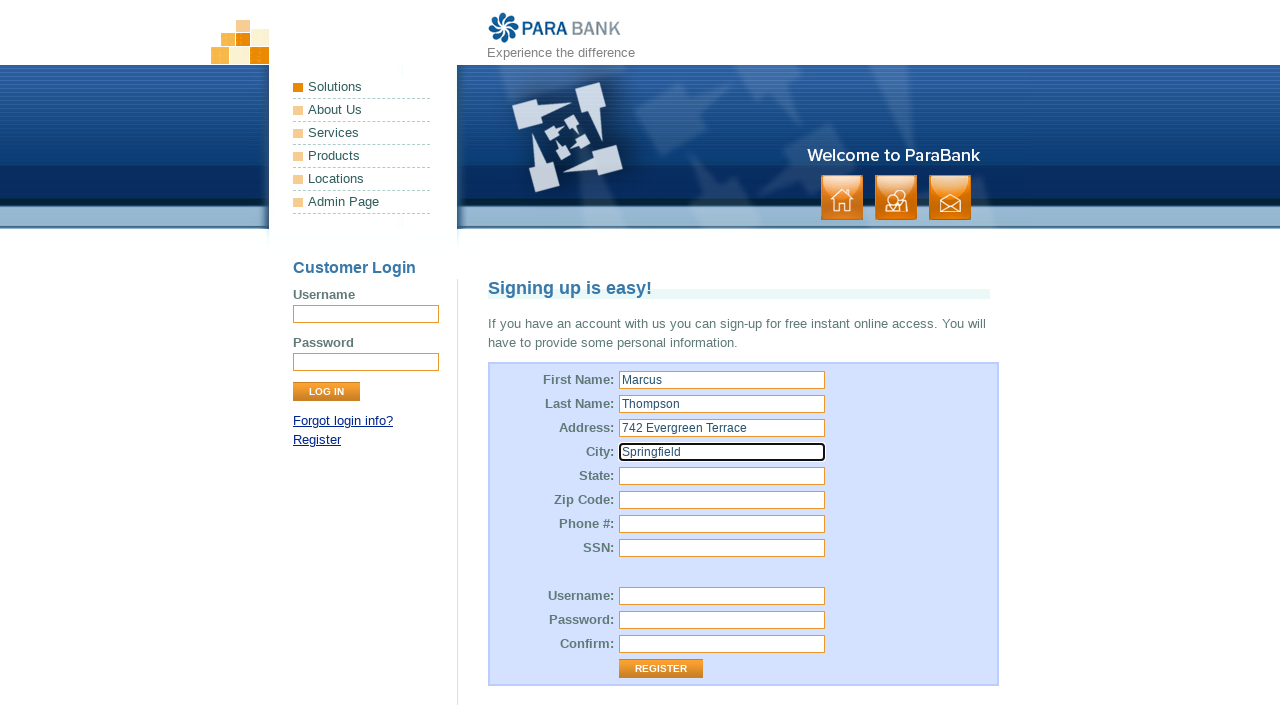

Filled state field with 'Illinois' on #customer\.address\.state
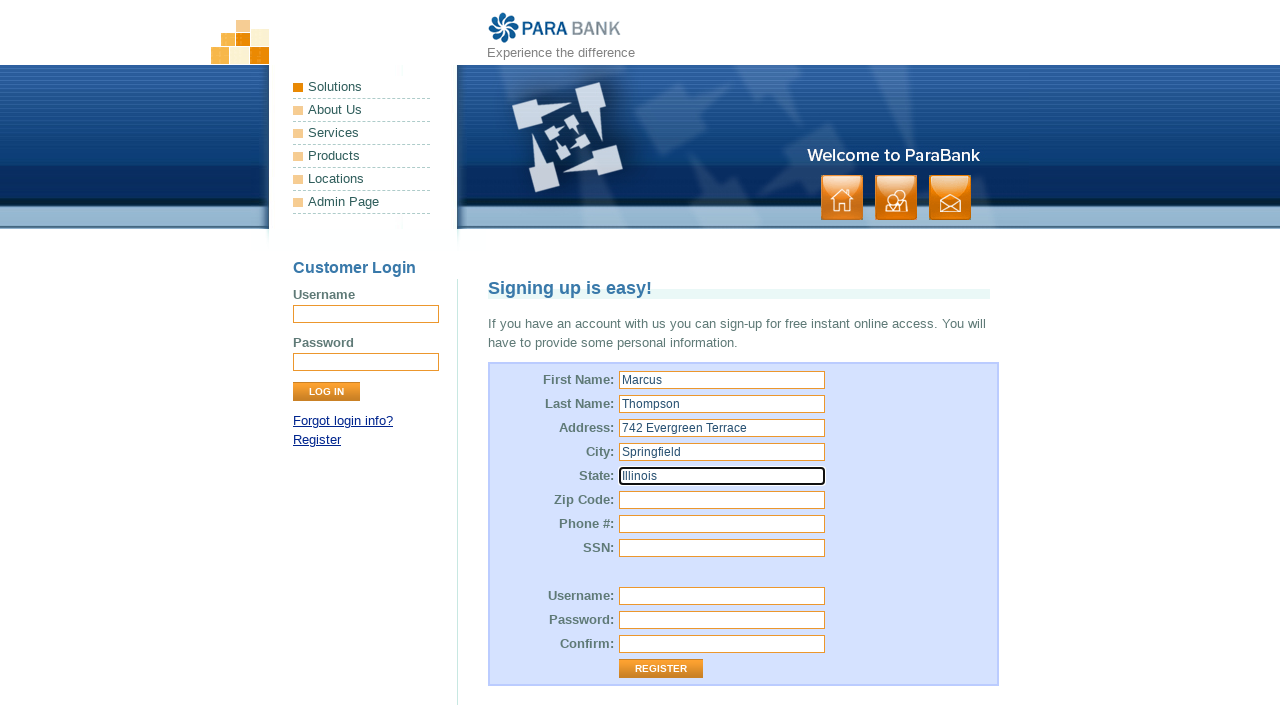

Filled zip code field with '62704' on input[name='customer.address.zipCode']
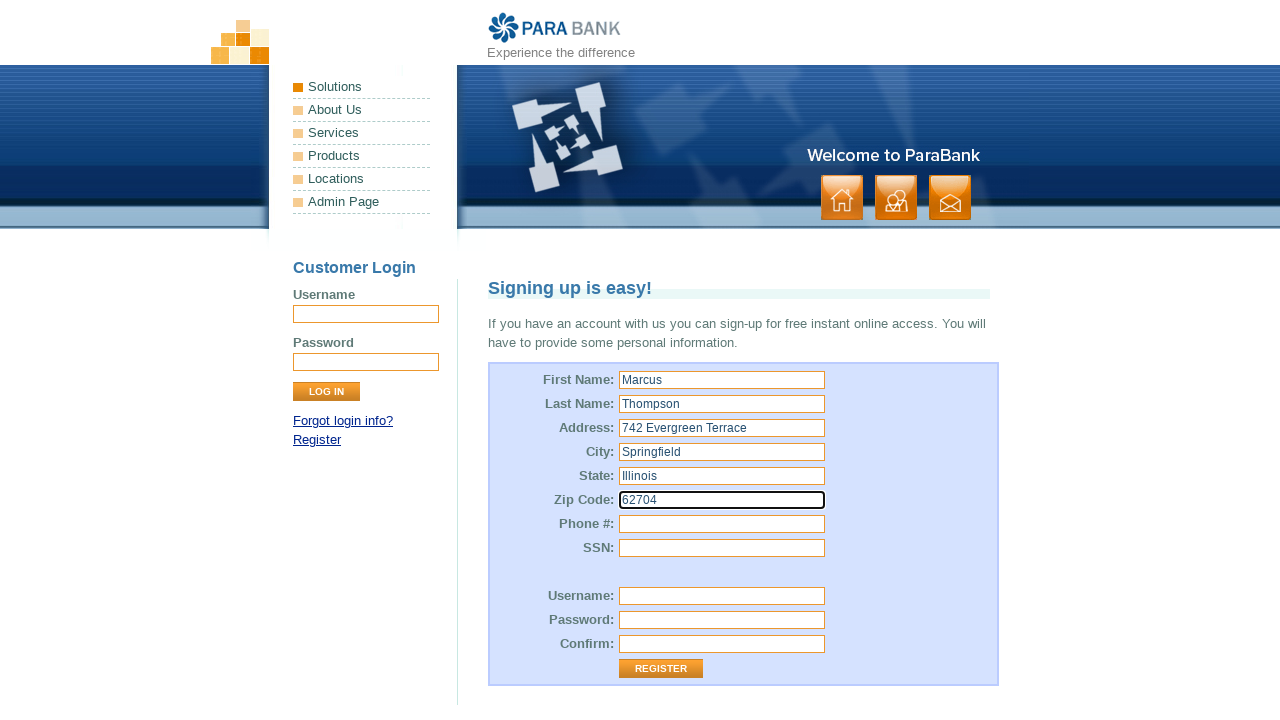

Filled phone number field with '2175551234' on #customer\.phoneNumber
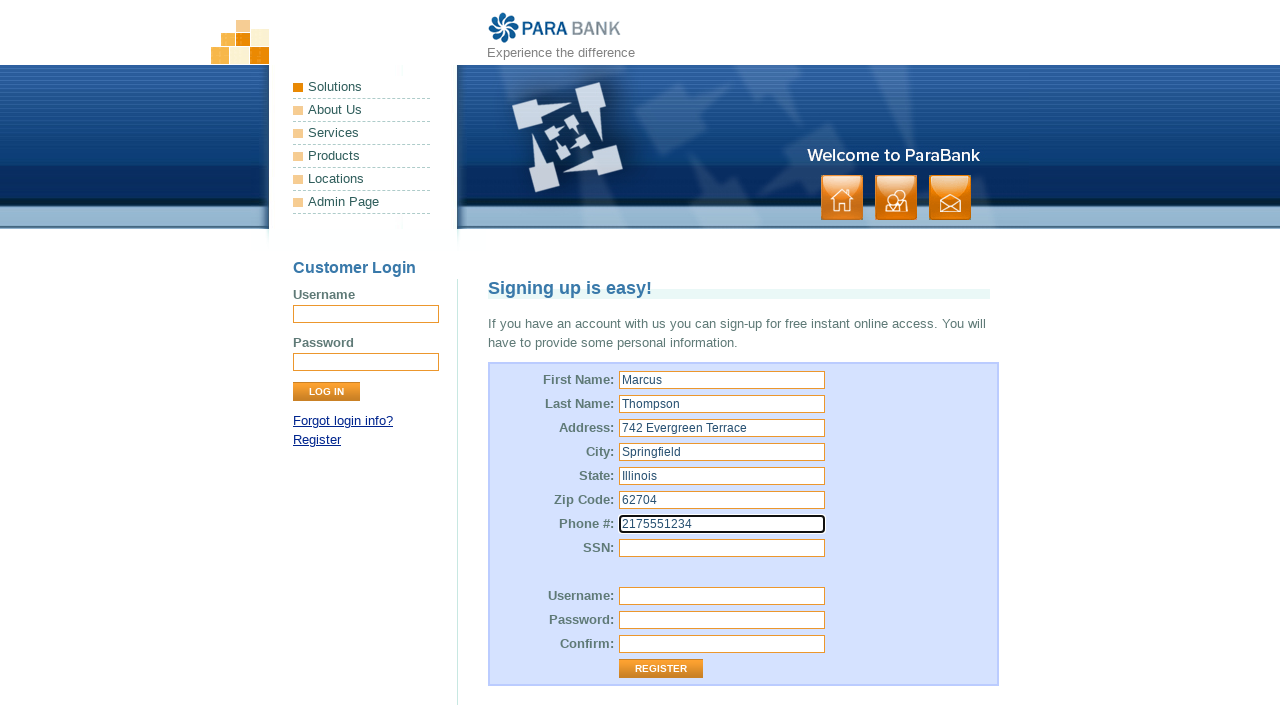

Filled SSN field with '987654321' on input[name='customer.ssn']
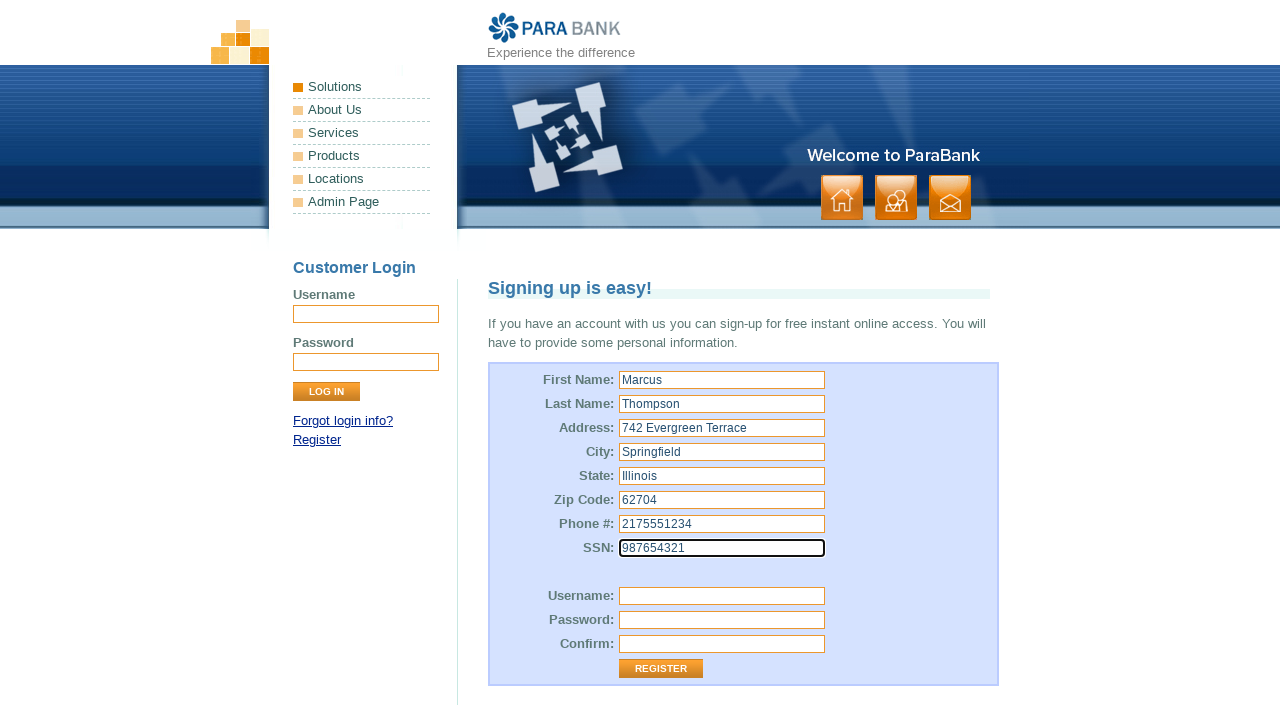

Filled username field with 'mthompson2024' on #customer\.username
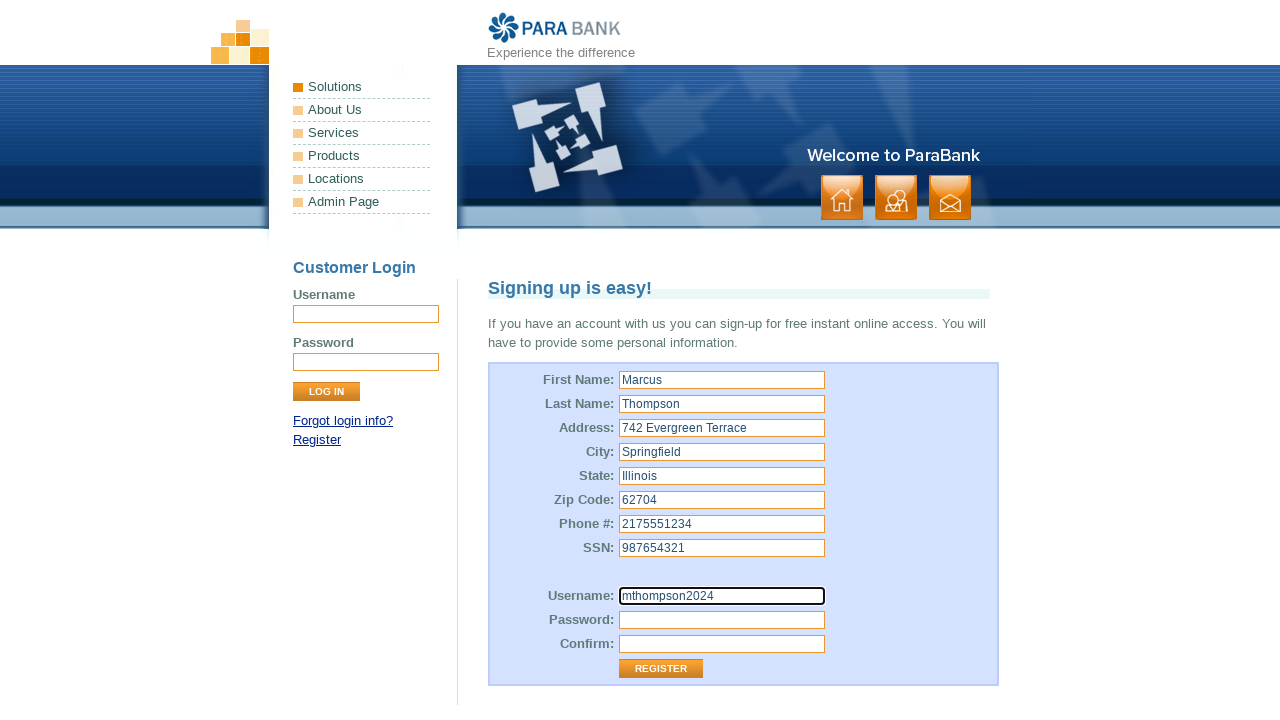

Filled password field with 'SecurePass123' on input[name='customer.password']
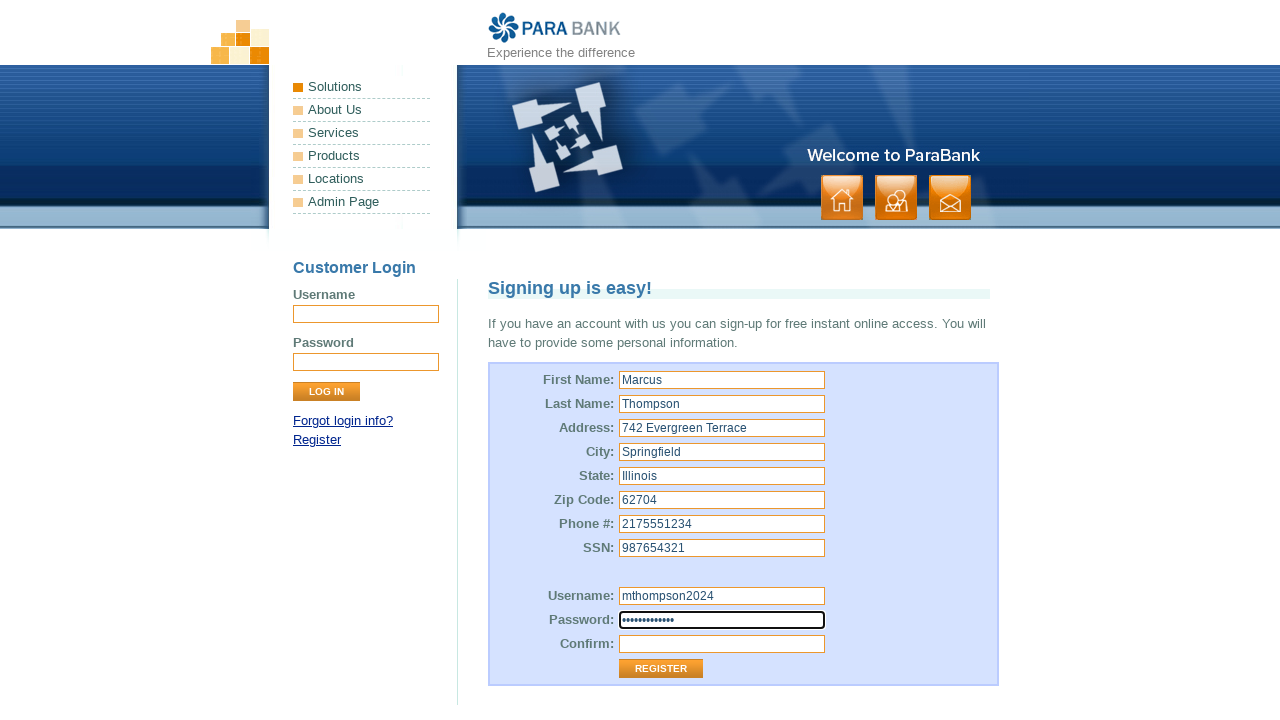

Filled repeated password field with 'SecurePass123' on input[name='repeatedPassword']
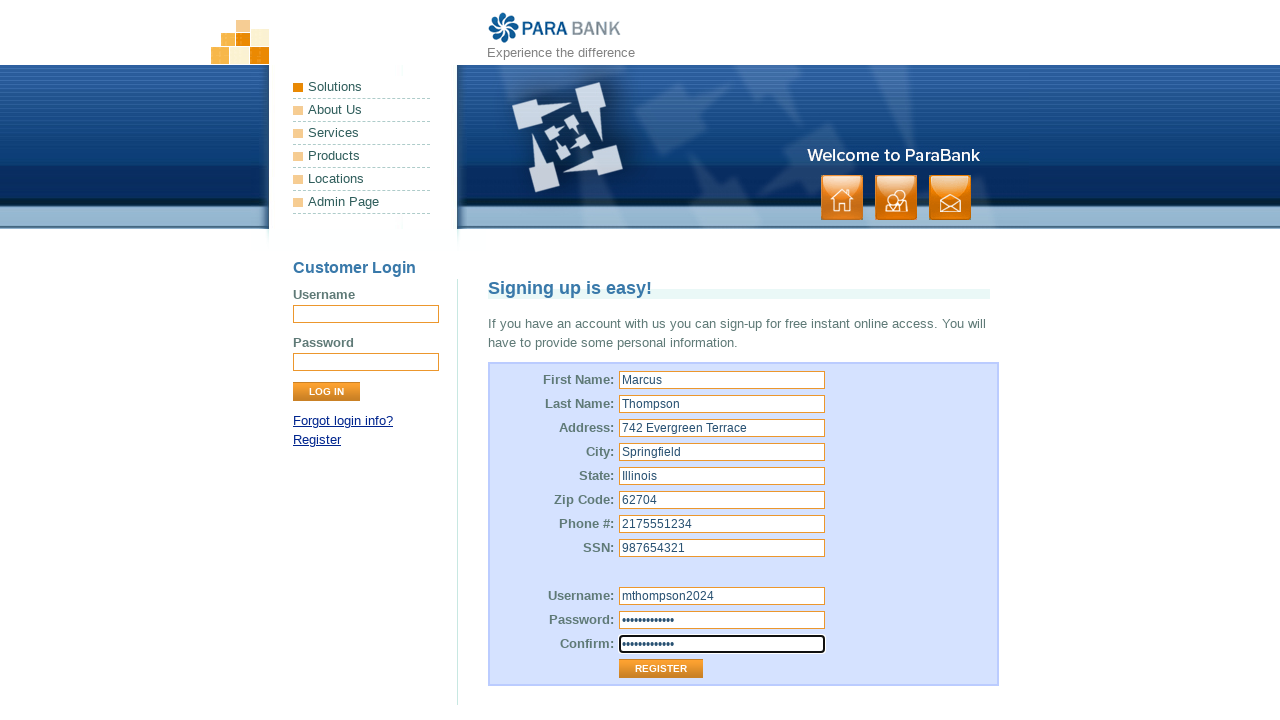

Clicked register button to submit form at (896, 198) on .button
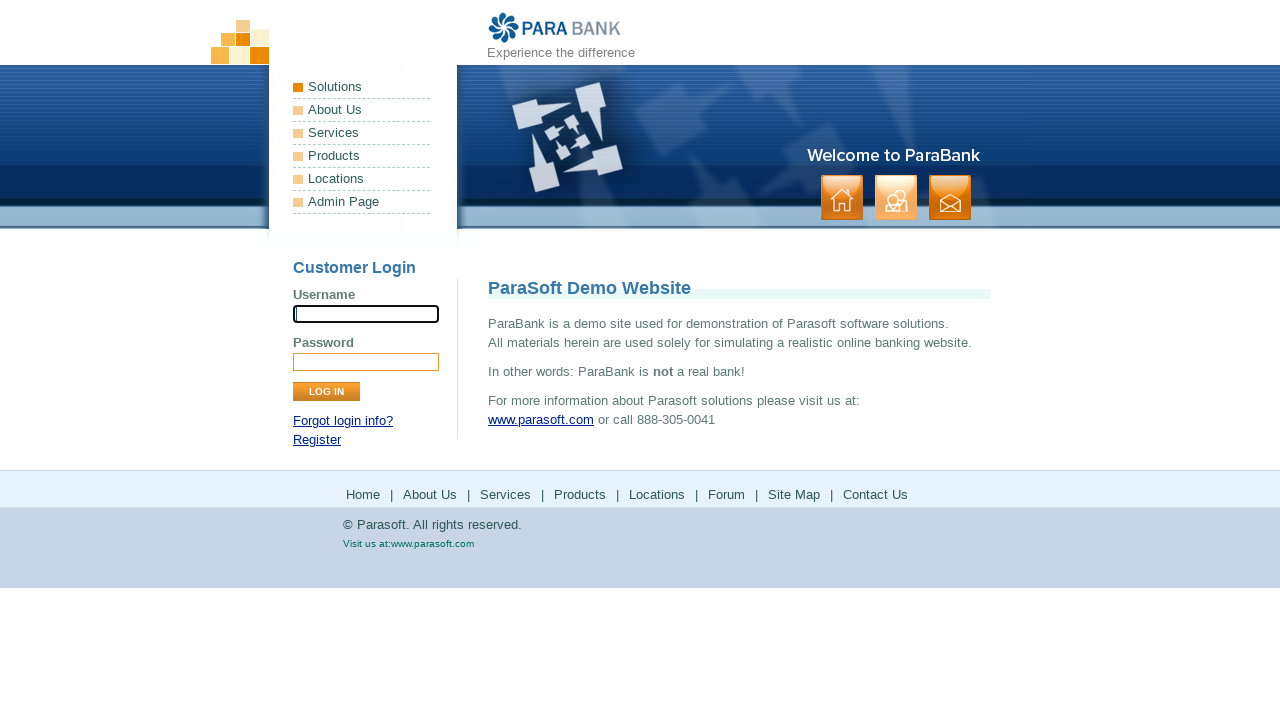

Registration form submitted and page loaded successfully
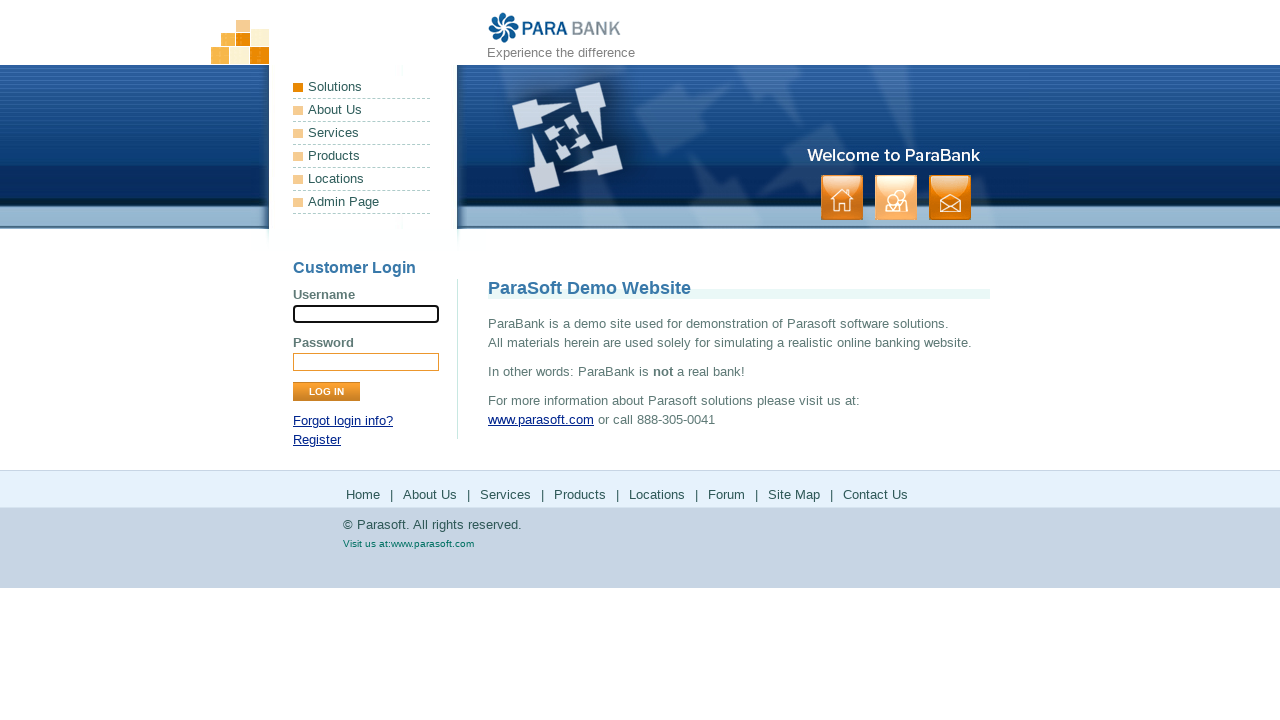

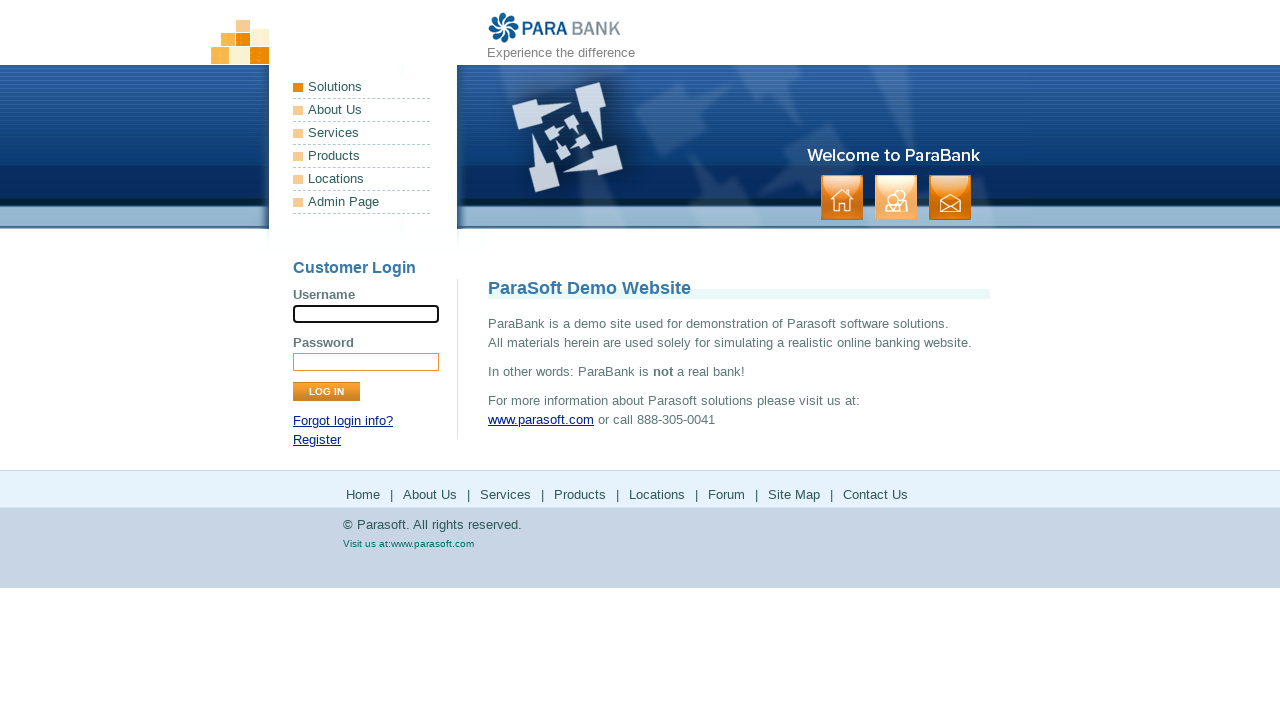